Navigates through ParaBank website menu by clicking Products, Industries, and Healthcare & Insurance options

Starting URL: https://parabank.parasoft.com/parabank/index.htm

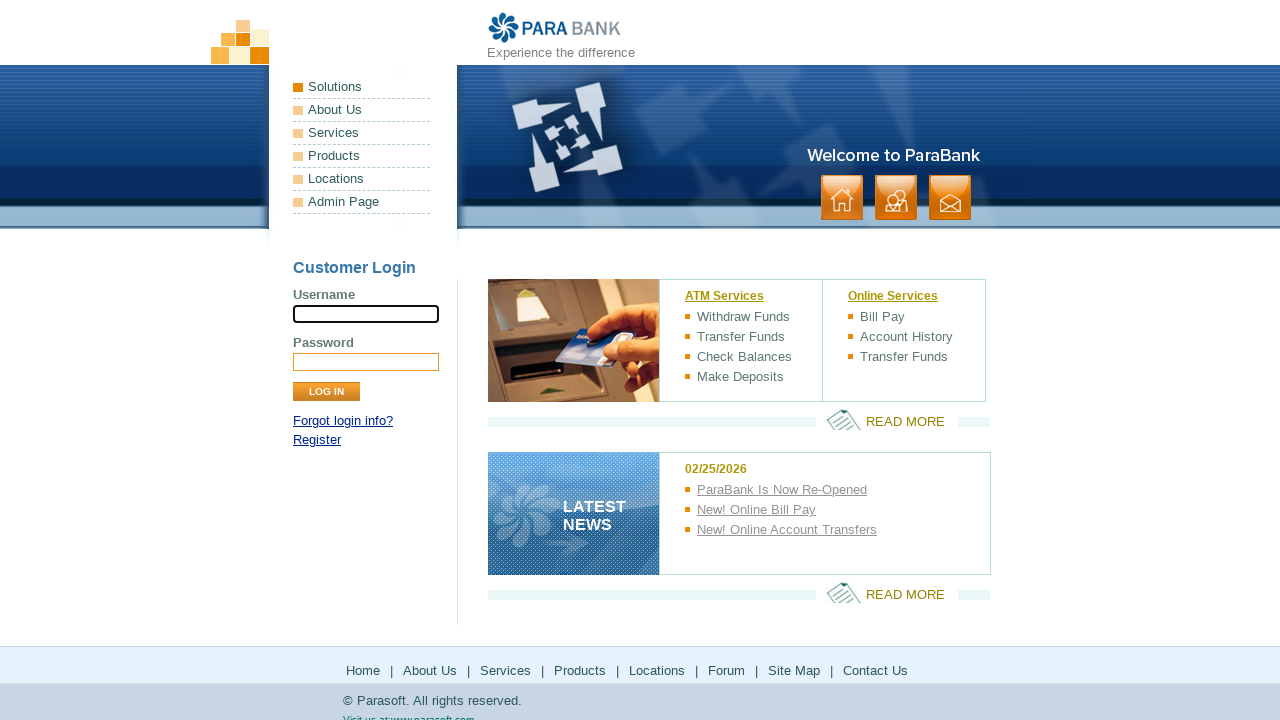

Clicked Products link in ParaBank menu at (362, 156) on a:text('Products')
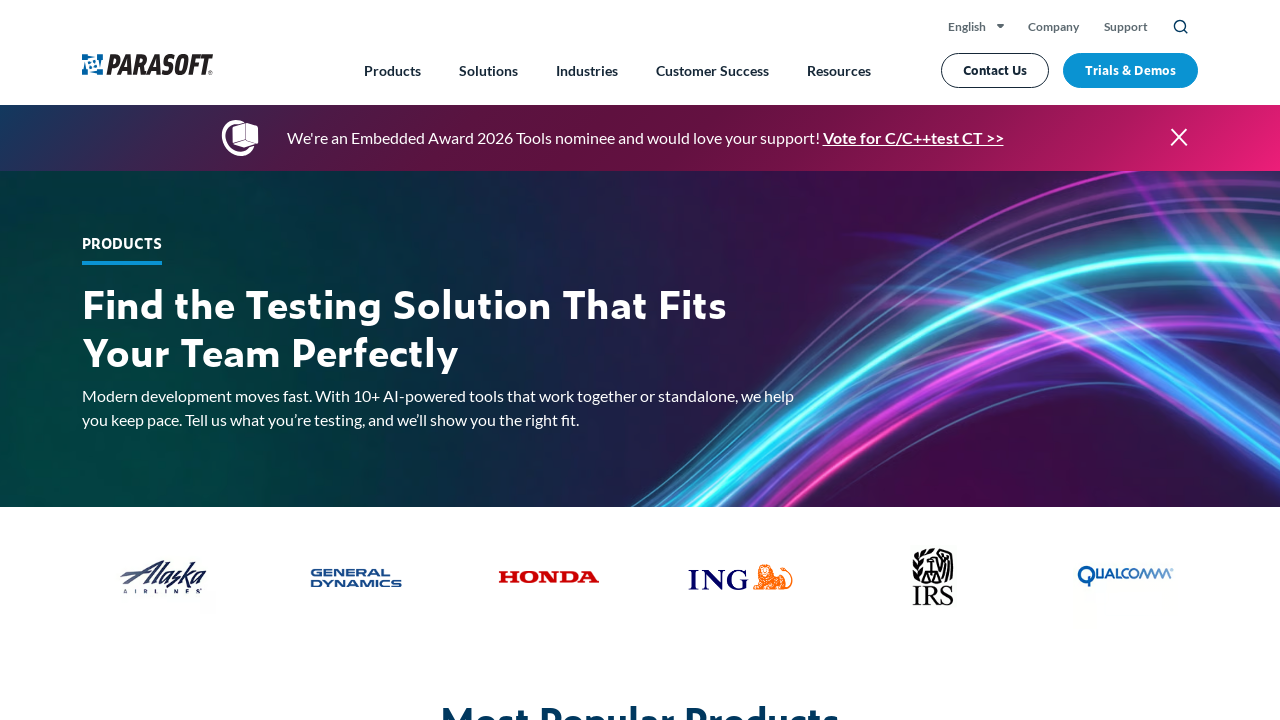

Clicked Industries menu option at (592, 70) on span:text('Industries ')
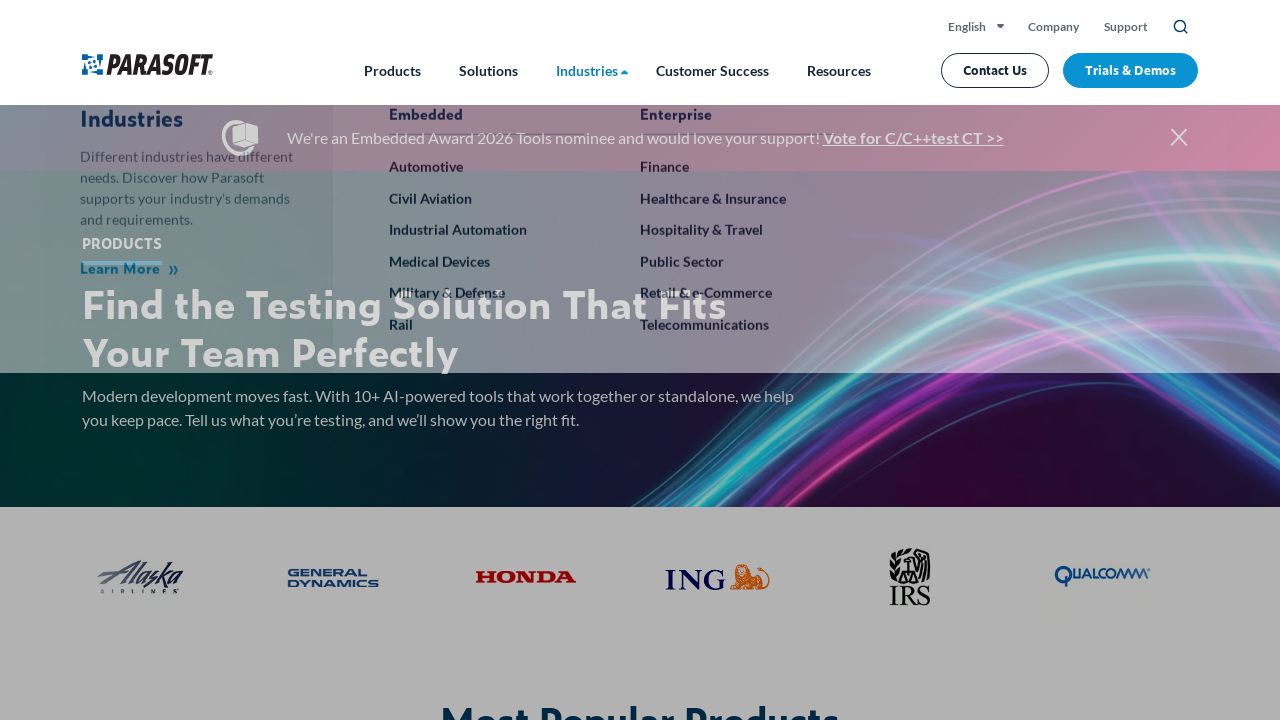

Clicked Healthcare & Insurance link at (738, 225) on a:text('Healthcare & Insurance')
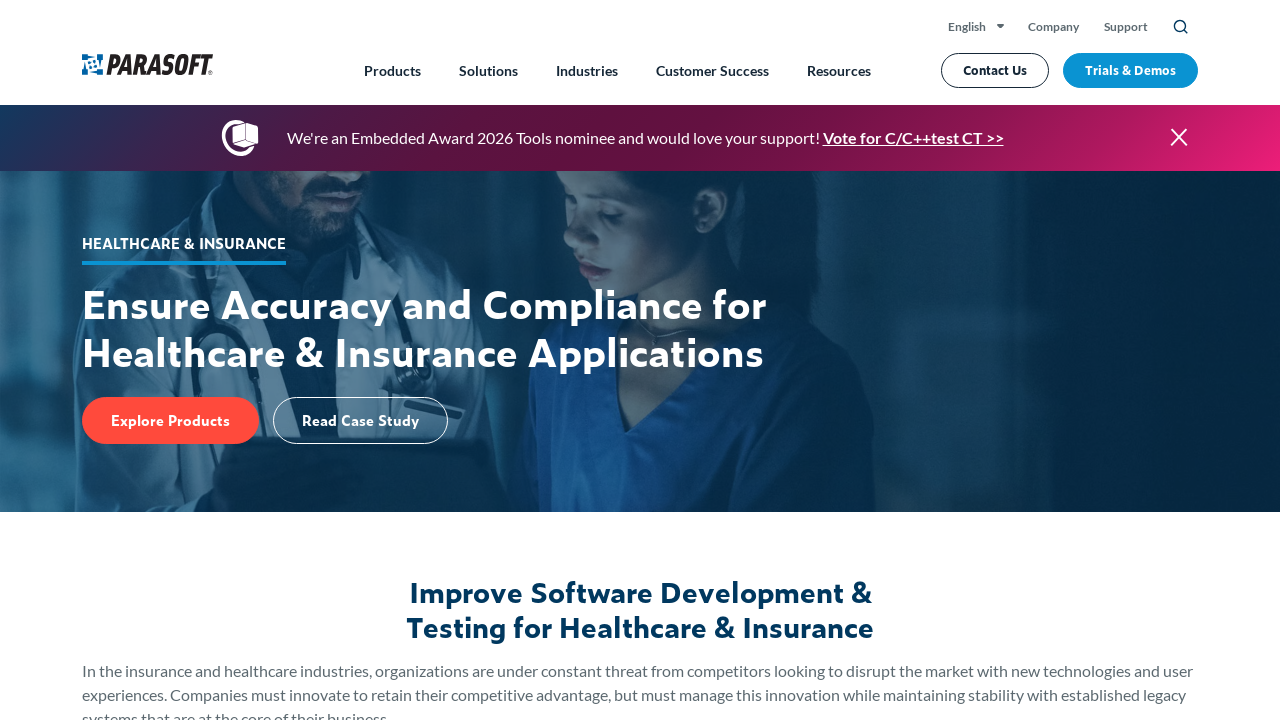

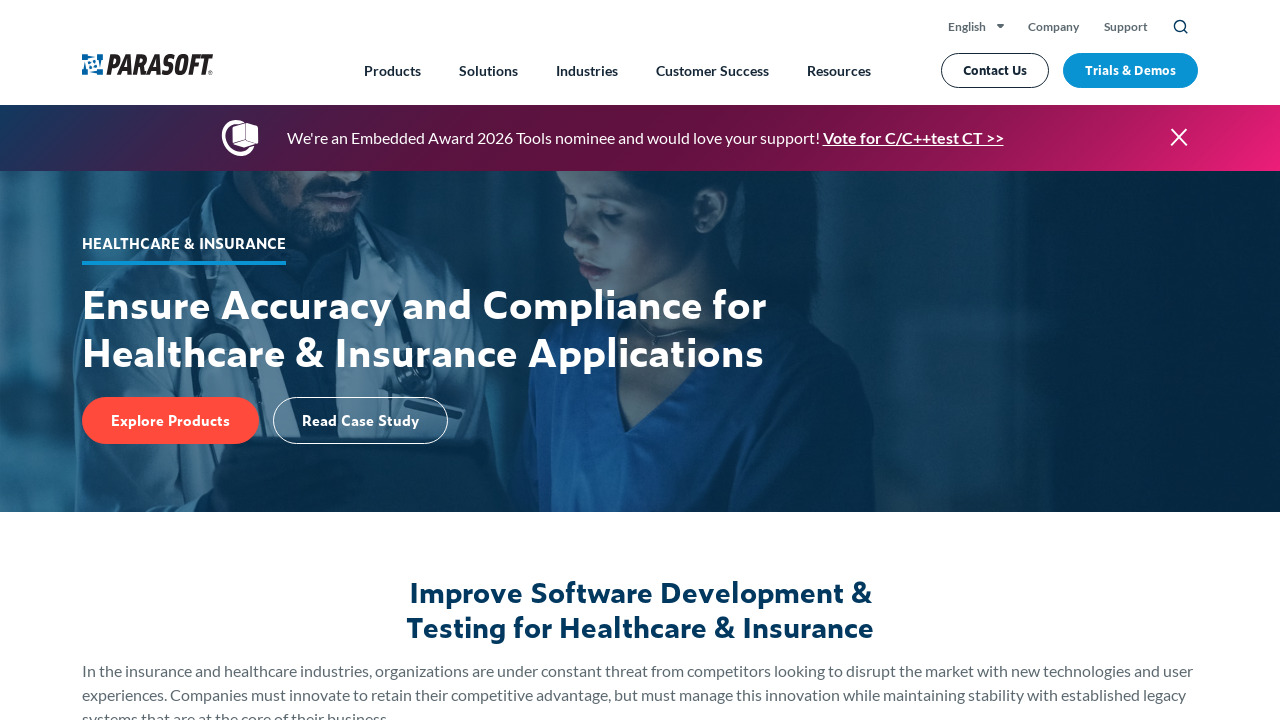